Tests basic site access by loading the page and verifying the logo element is present on the Disruptors AI Marketing Hub website.

Starting URL: https://disruptors-ai-marketing-hub.netlify.app

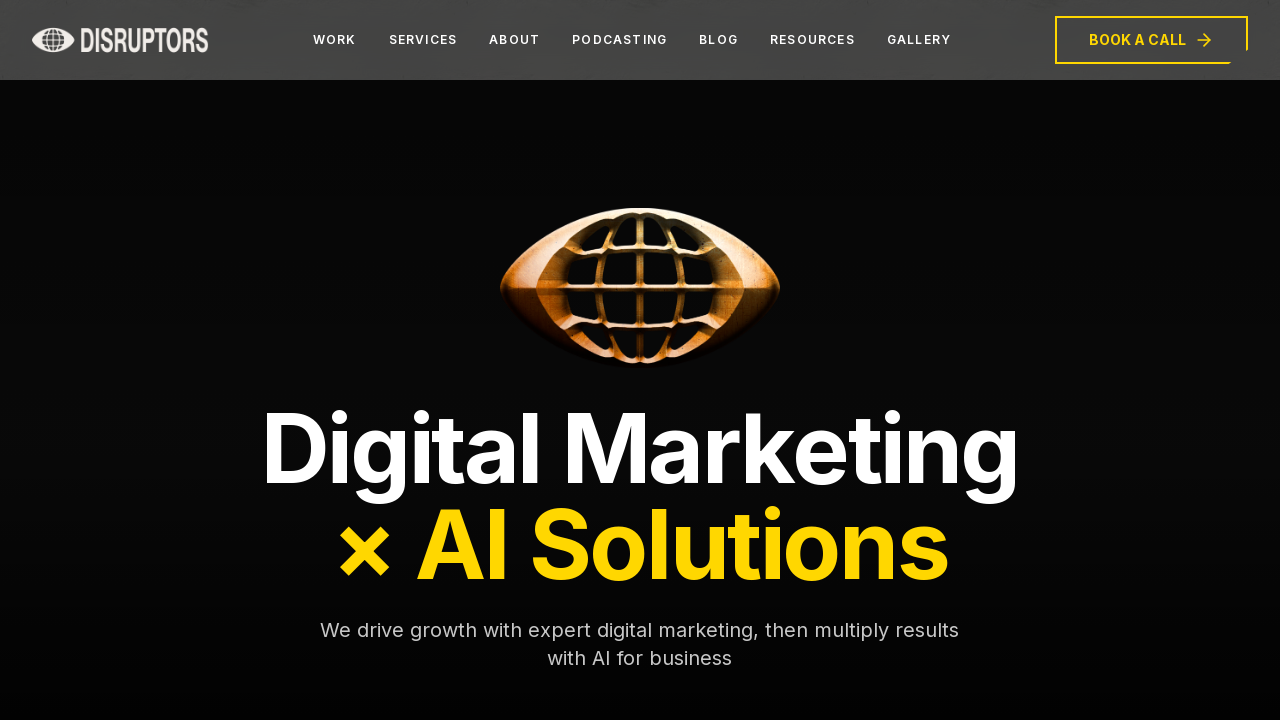

Waited for page to reach networkidle state
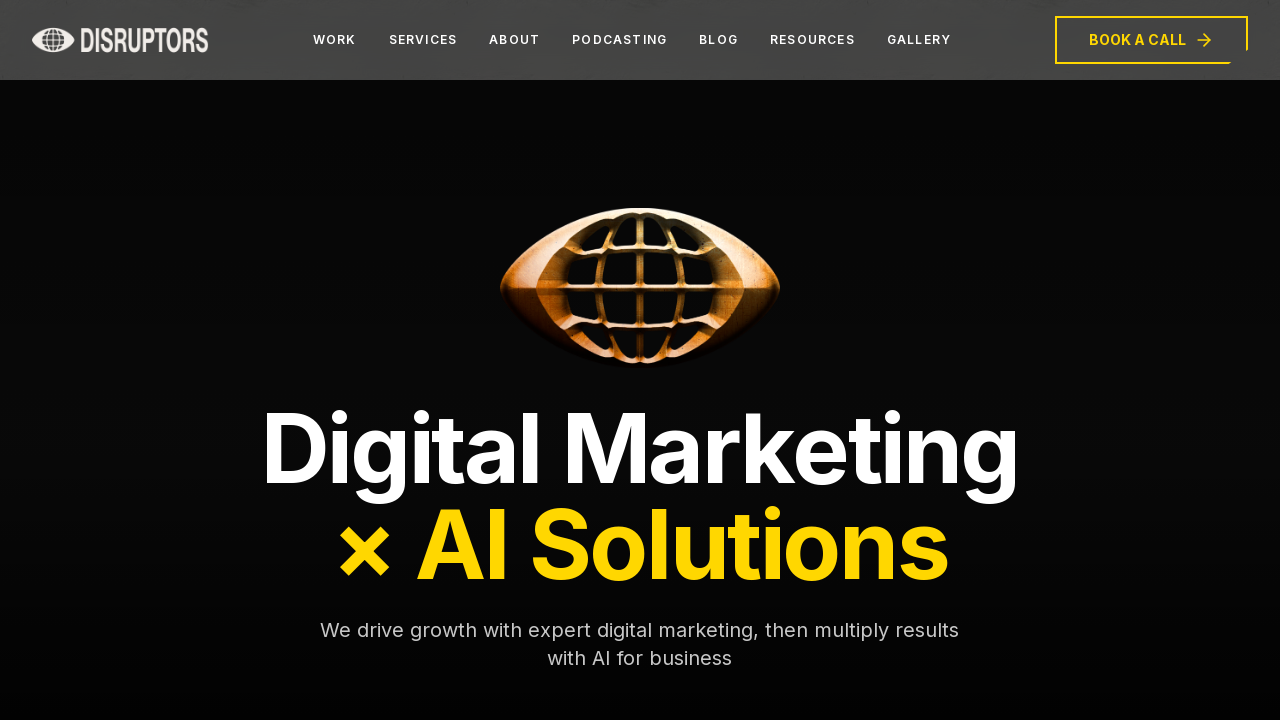

Logo element with 'Disruptors' alt text appeared on the page
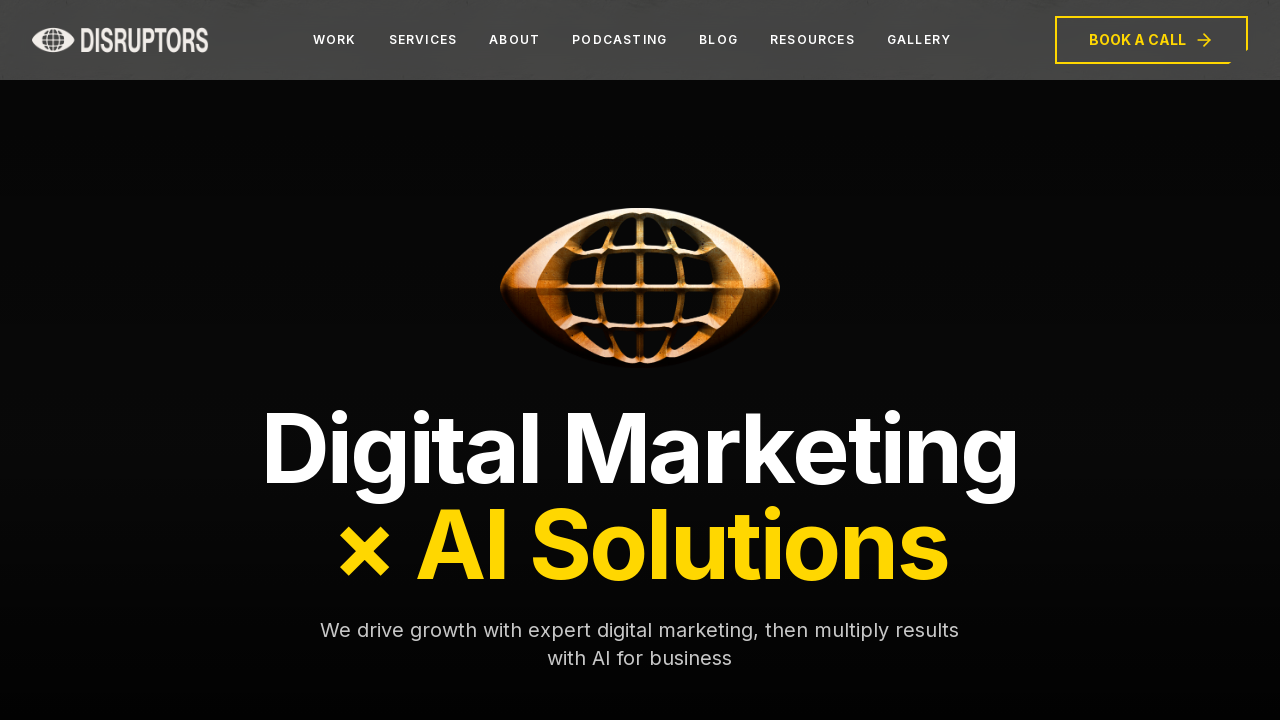

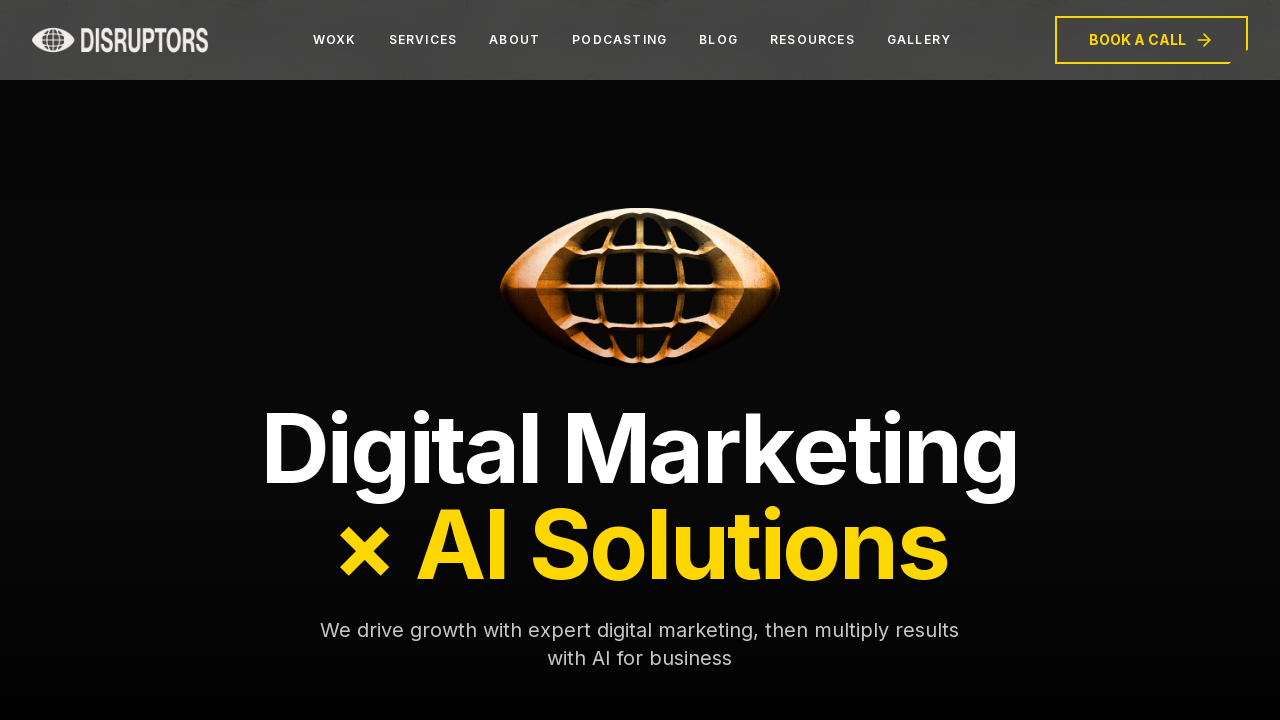